Tests checkbox functionality by counting checkboxes, clicking to select and deselect a checkbox, and verifying its state

Starting URL: https://rahulshettyacademy.com/AutomationPractice/

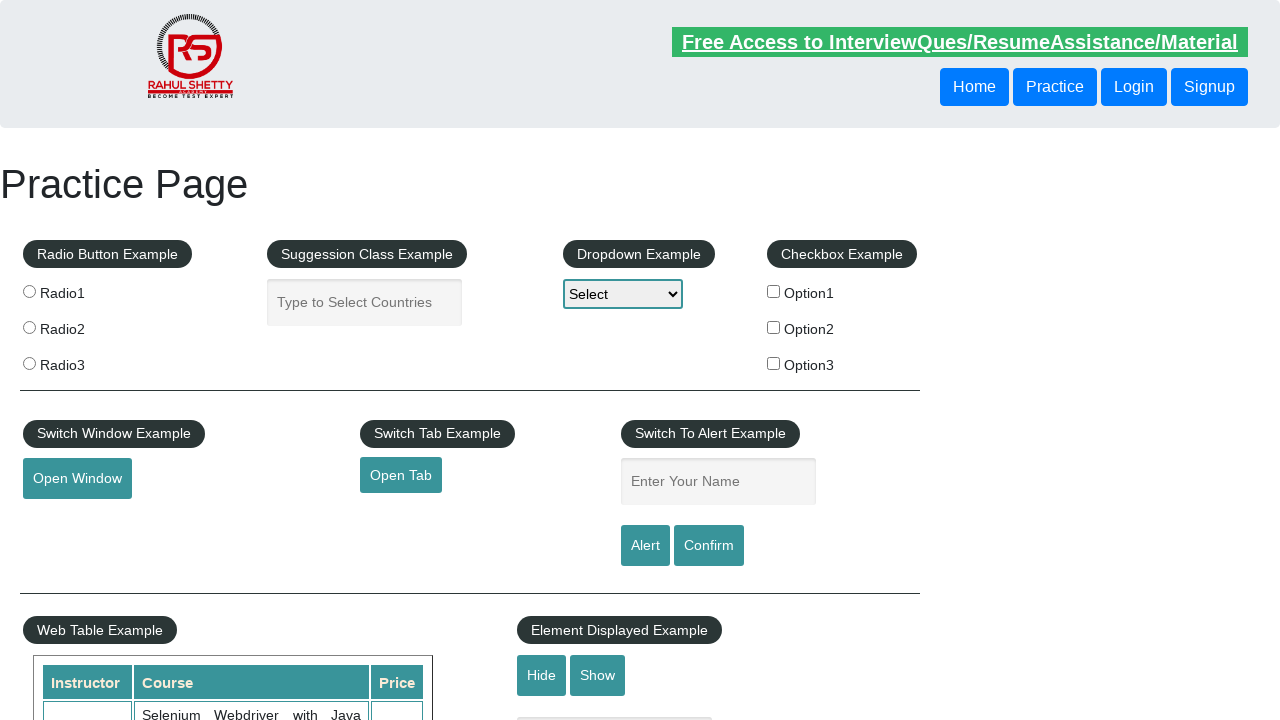

Located all checkboxes on the page
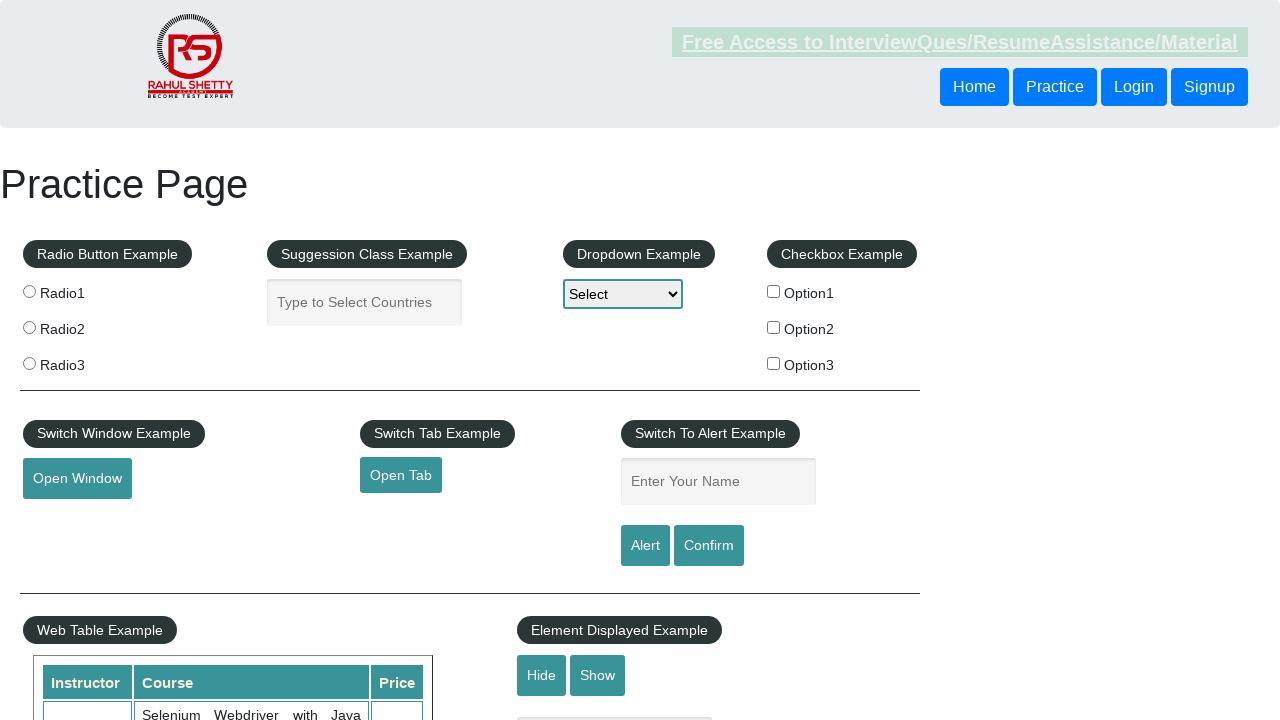

Counted 3 checkboxes on the page
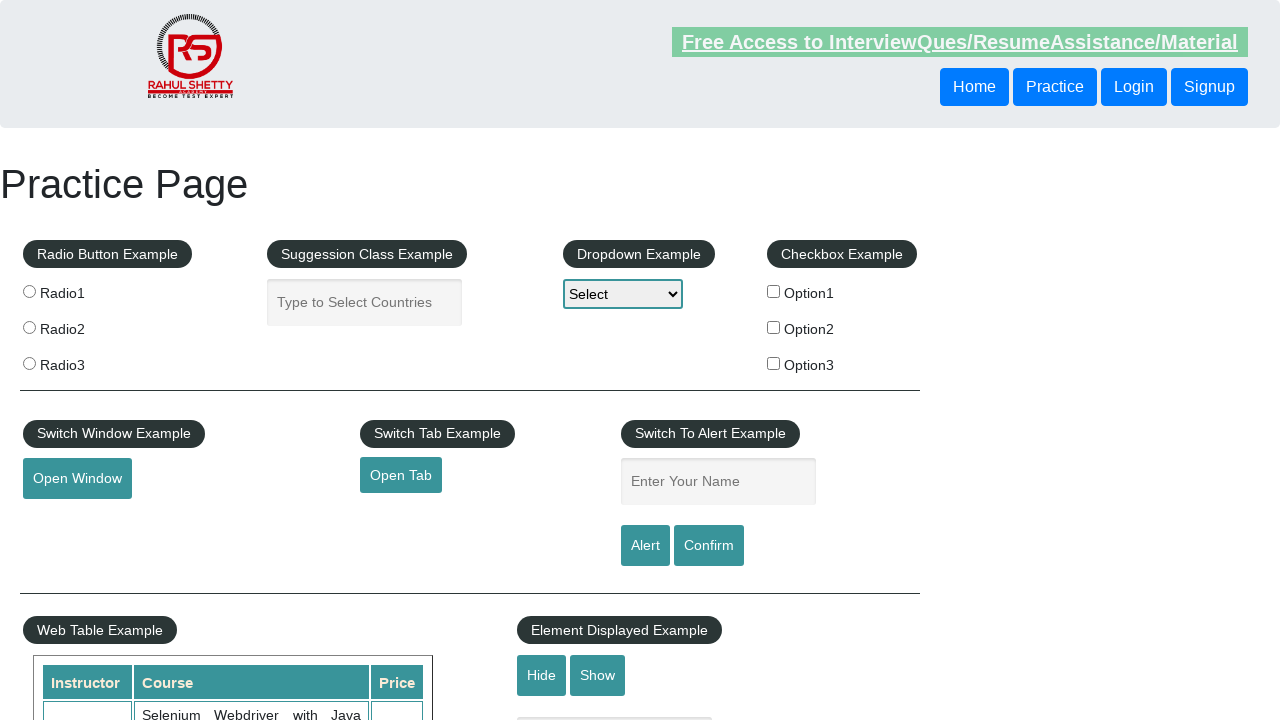

Located the first checkbox element with ID 'checkBoxOption1'
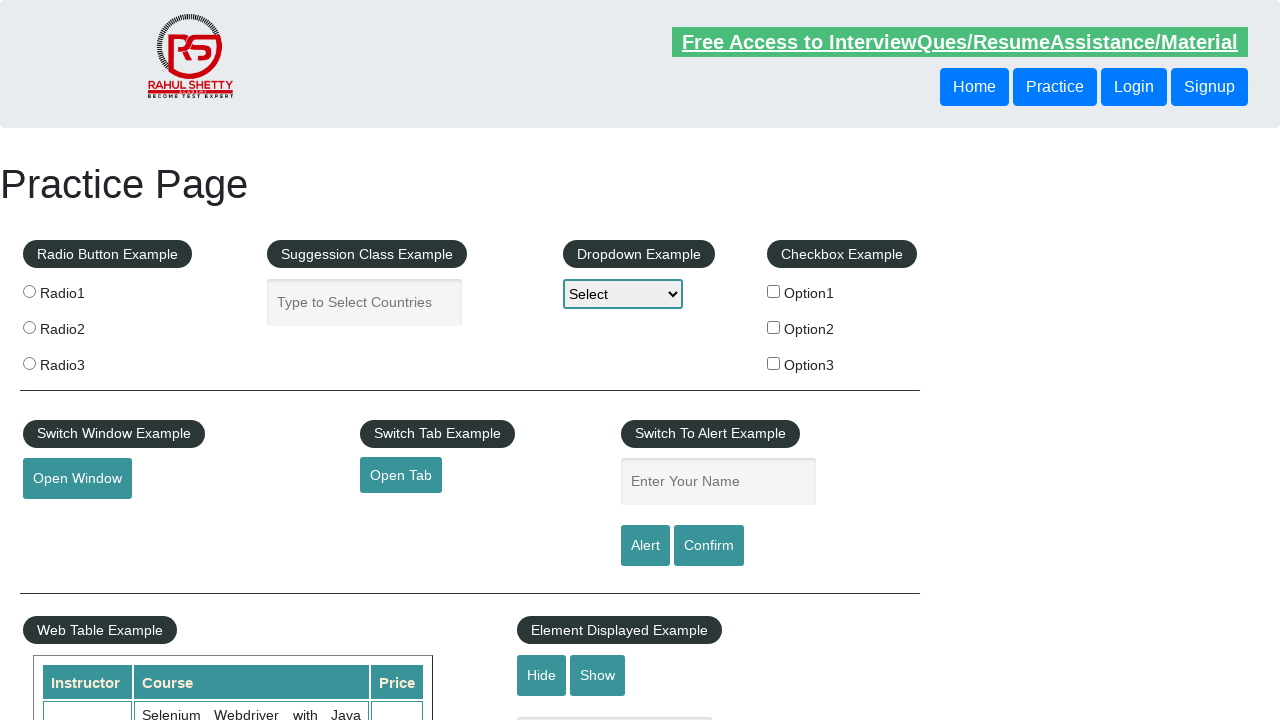

Clicked the first checkbox to select it at (774, 291) on #checkBoxOption1
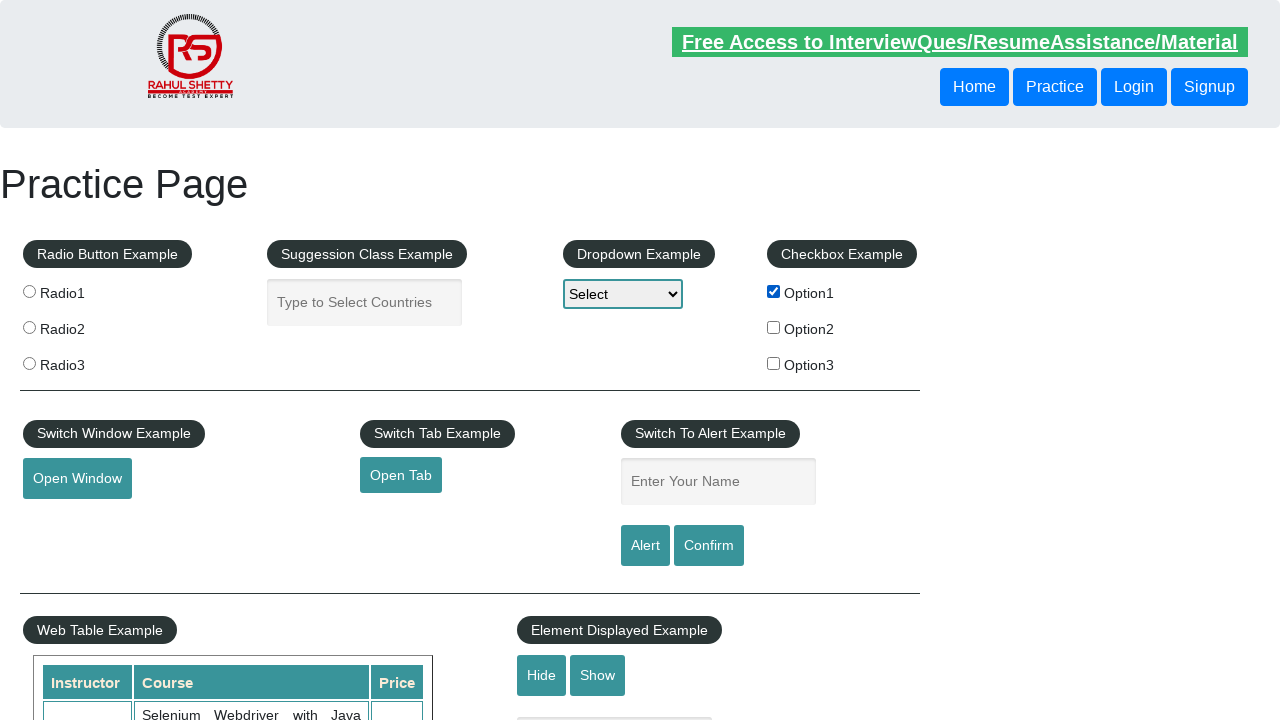

Verified that the first checkbox is selected
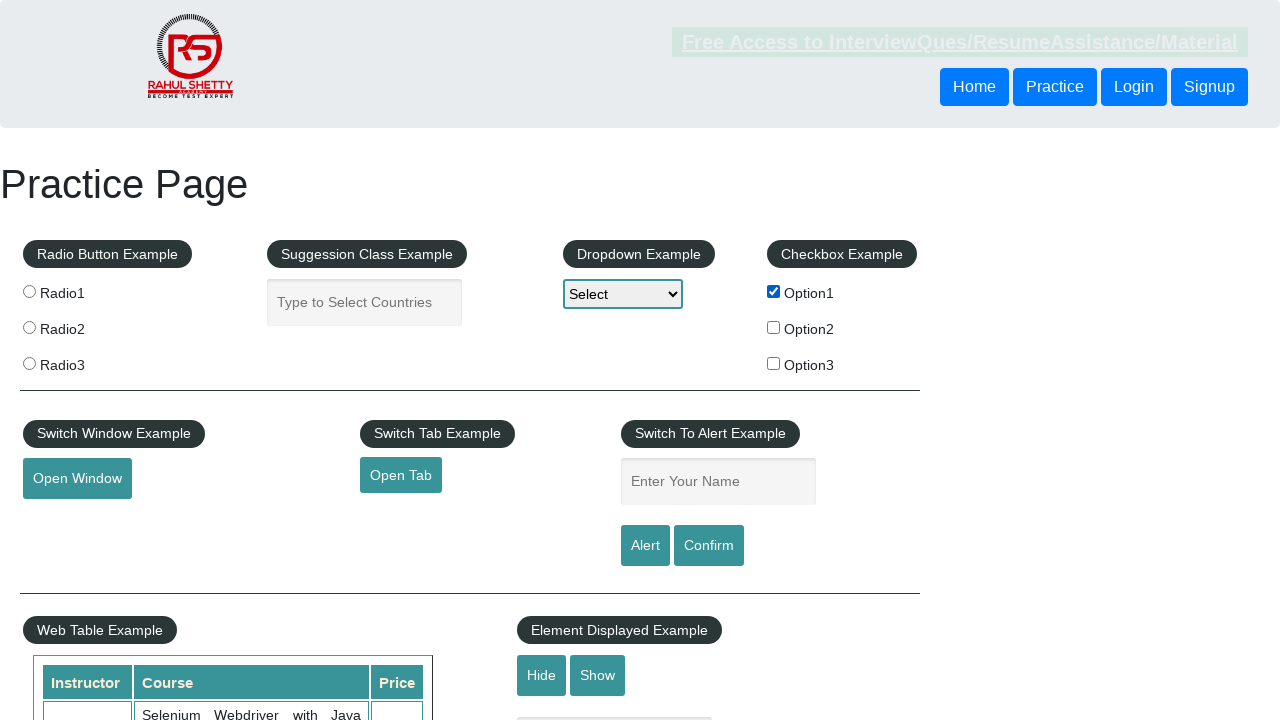

Clicked the first checkbox to deselect it at (774, 291) on #checkBoxOption1
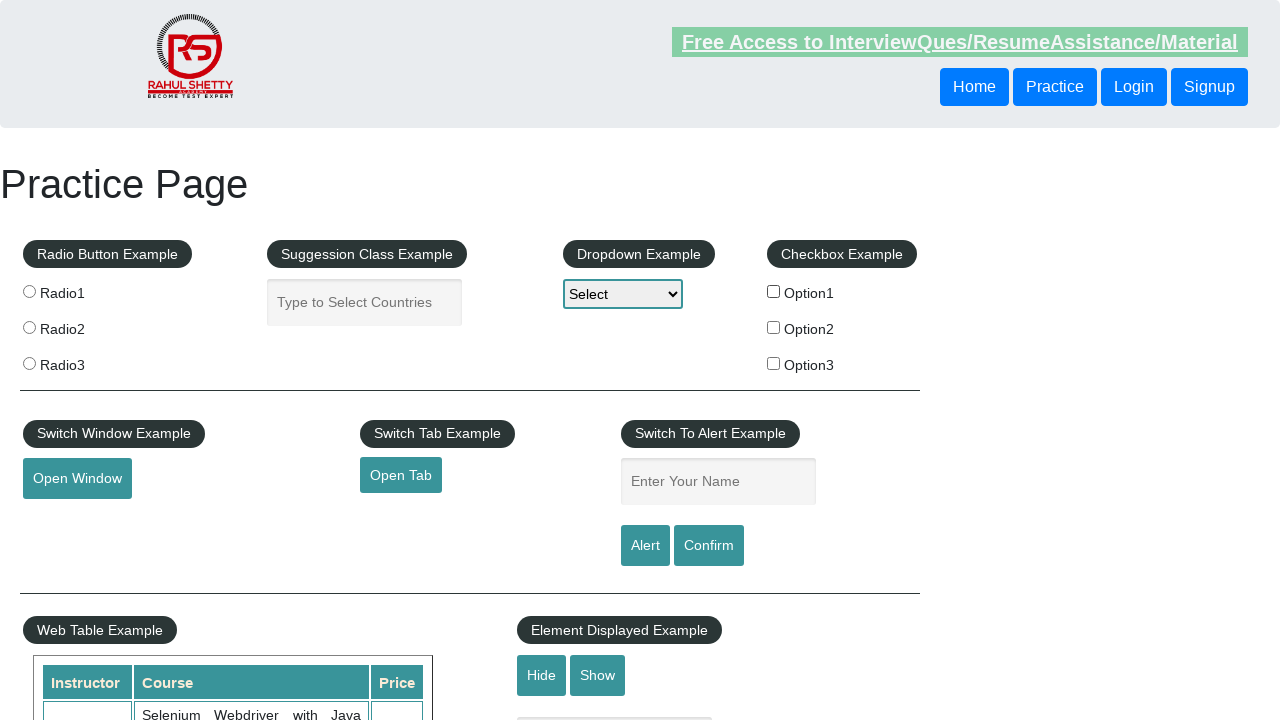

Verified that the first checkbox is deselected
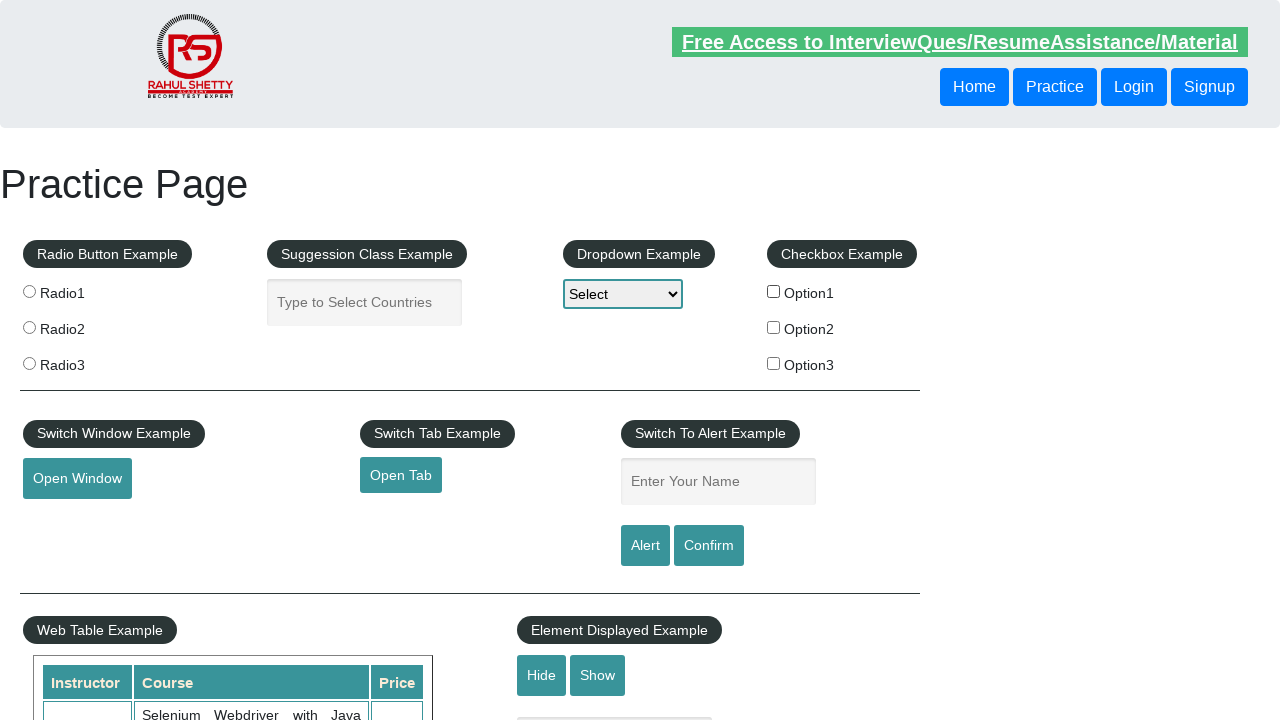

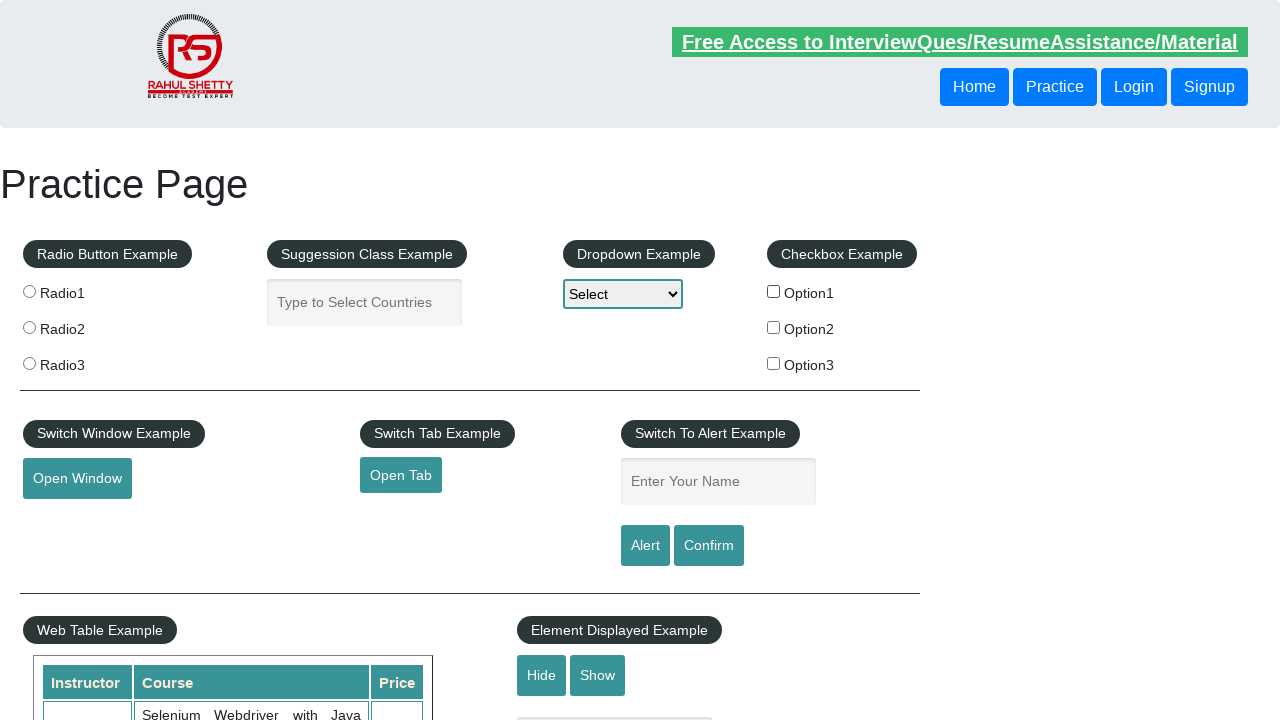